Tests infinite scroll functionality on a quotes page by scrolling down multiple times to trigger dynamic content loading and waiting for new quotes to appear.

Starting URL: https://quotes.toscrape.com/scroll

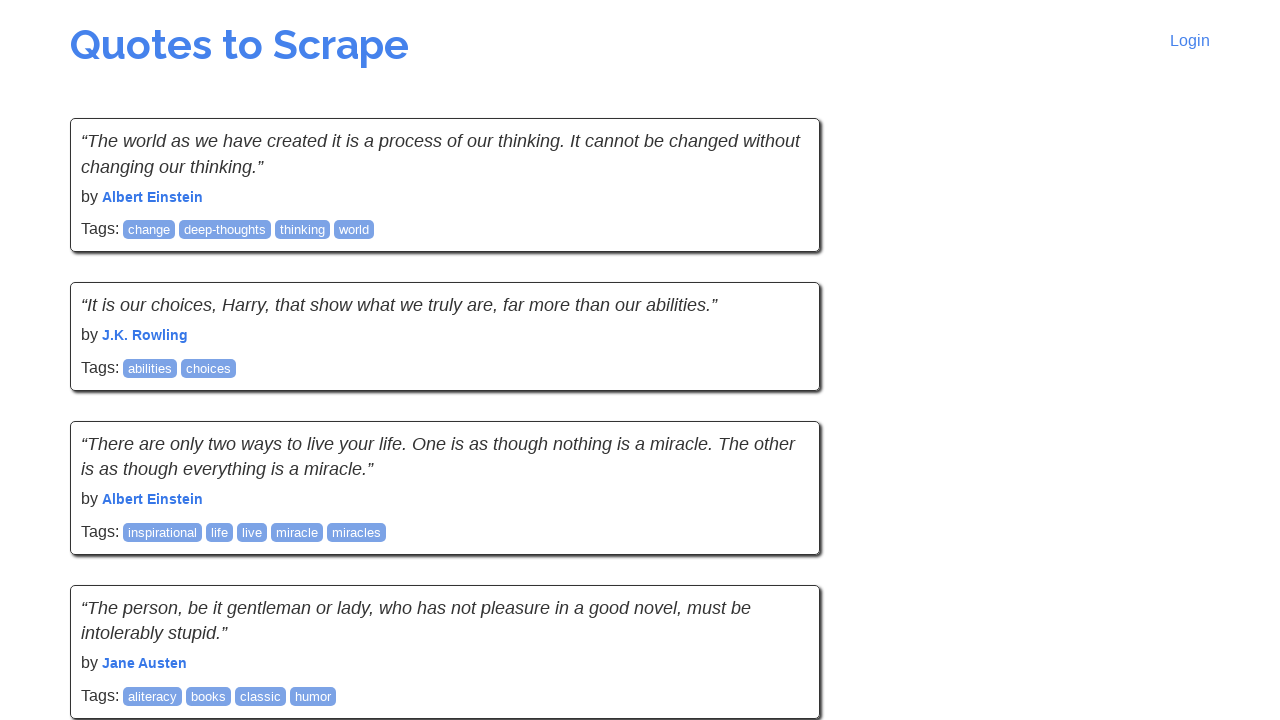

Waited for initial quotes to load
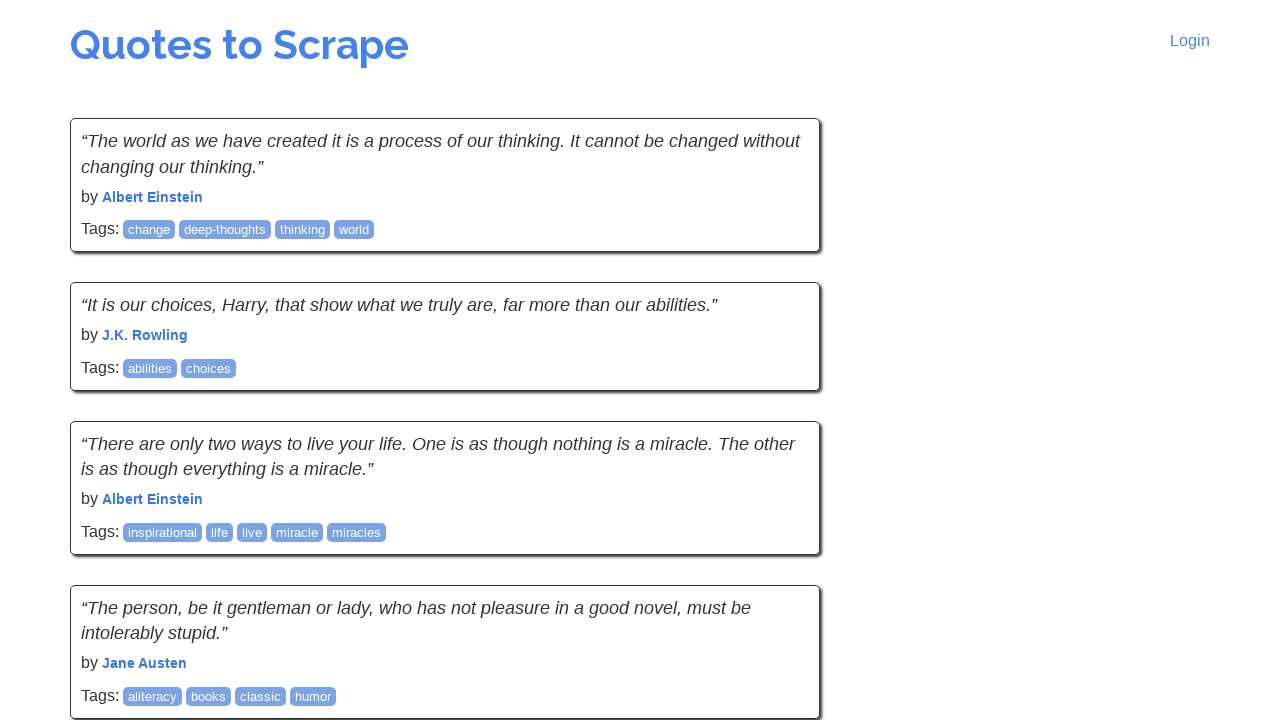

Scrolled to bottom of page (iteration 1/3)
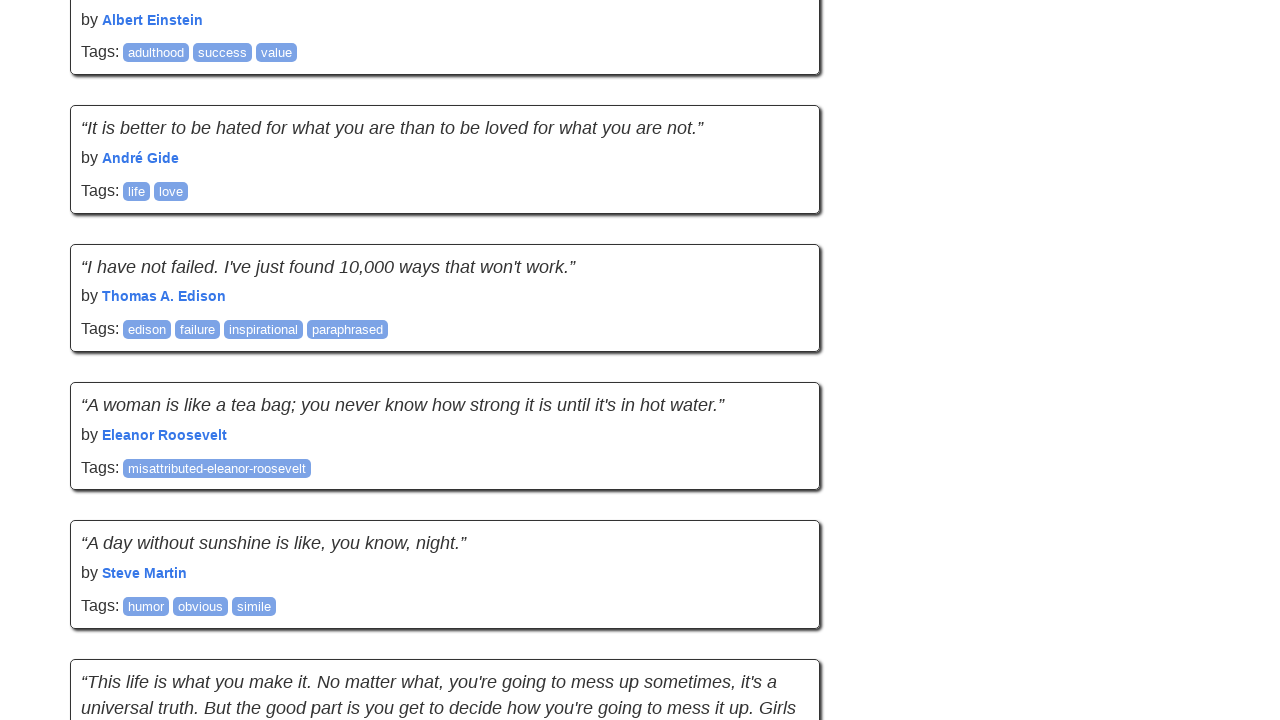

Waited 2 seconds for new content to load
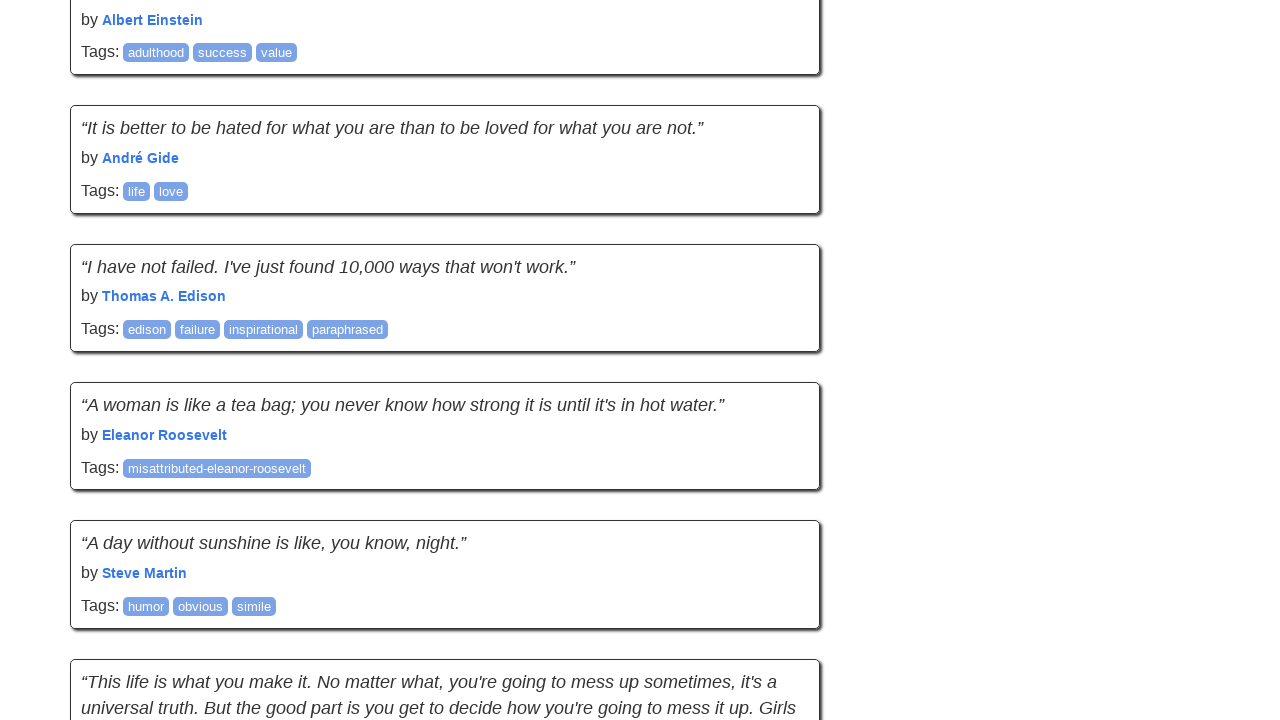

Scrolled to bottom of page (iteration 2/3)
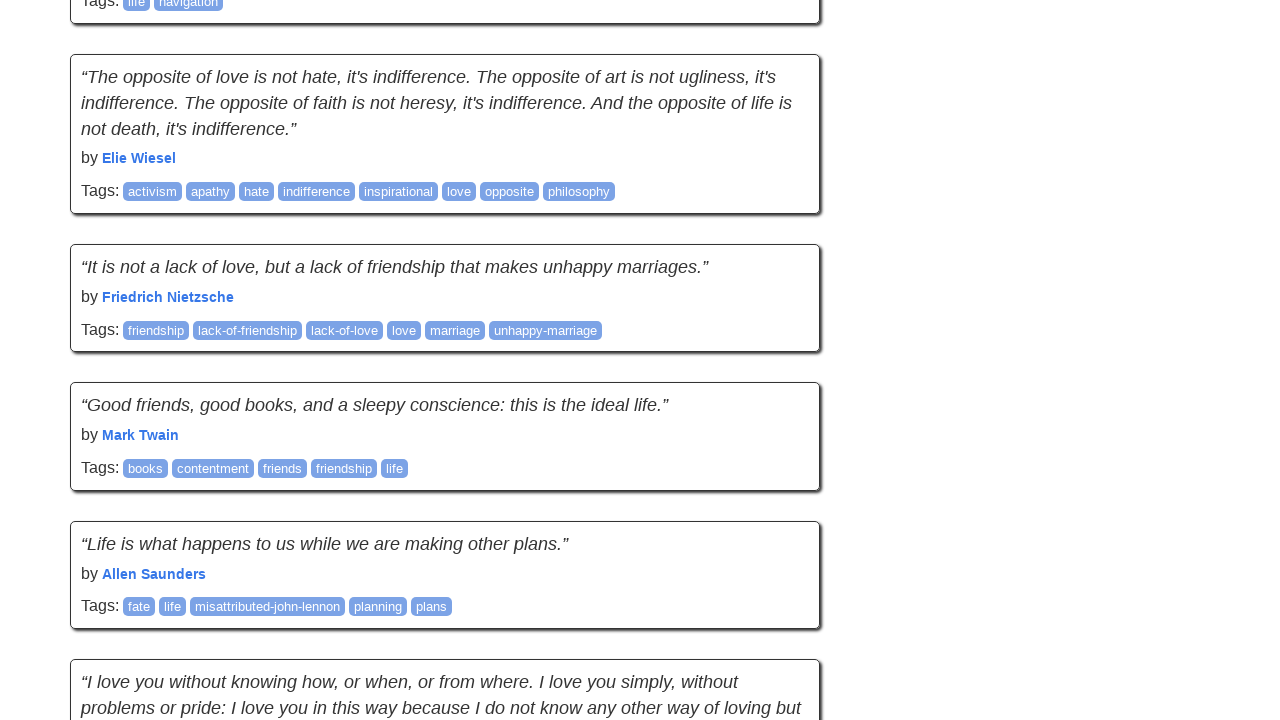

Waited 2 seconds for new content to load
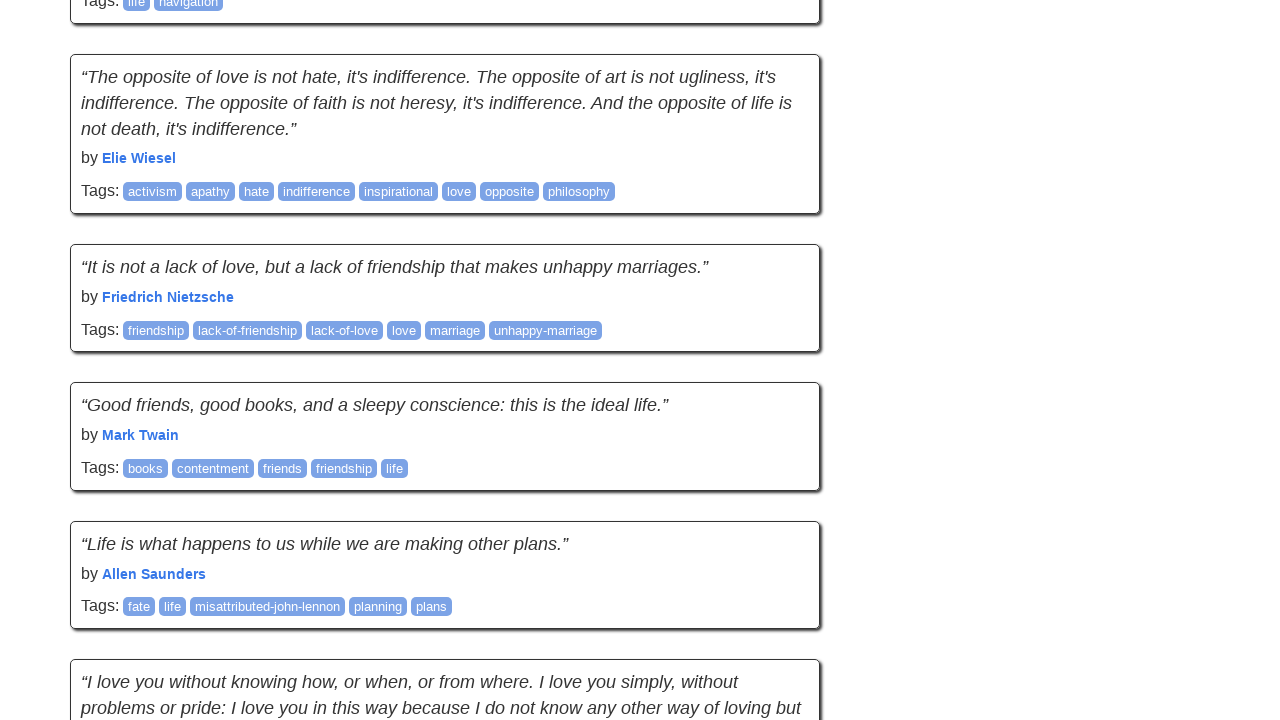

Scrolled to bottom of page (iteration 3/3)
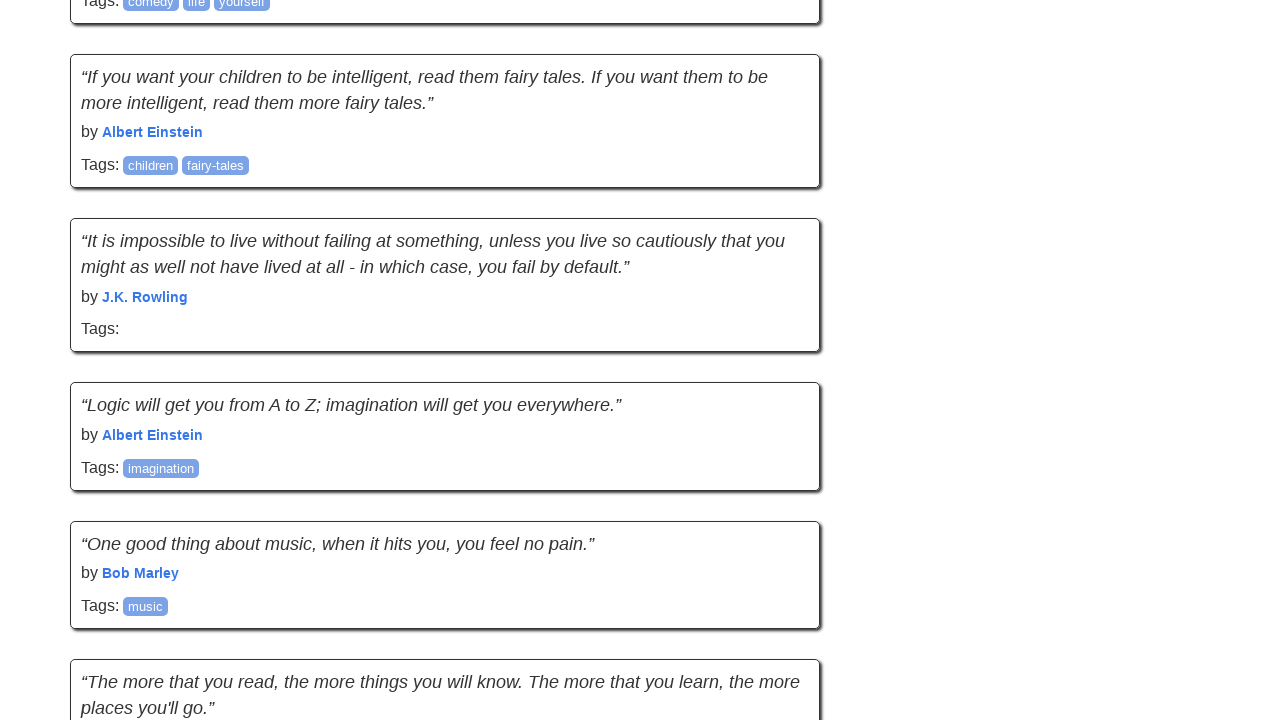

Waited 2 seconds for new content to load
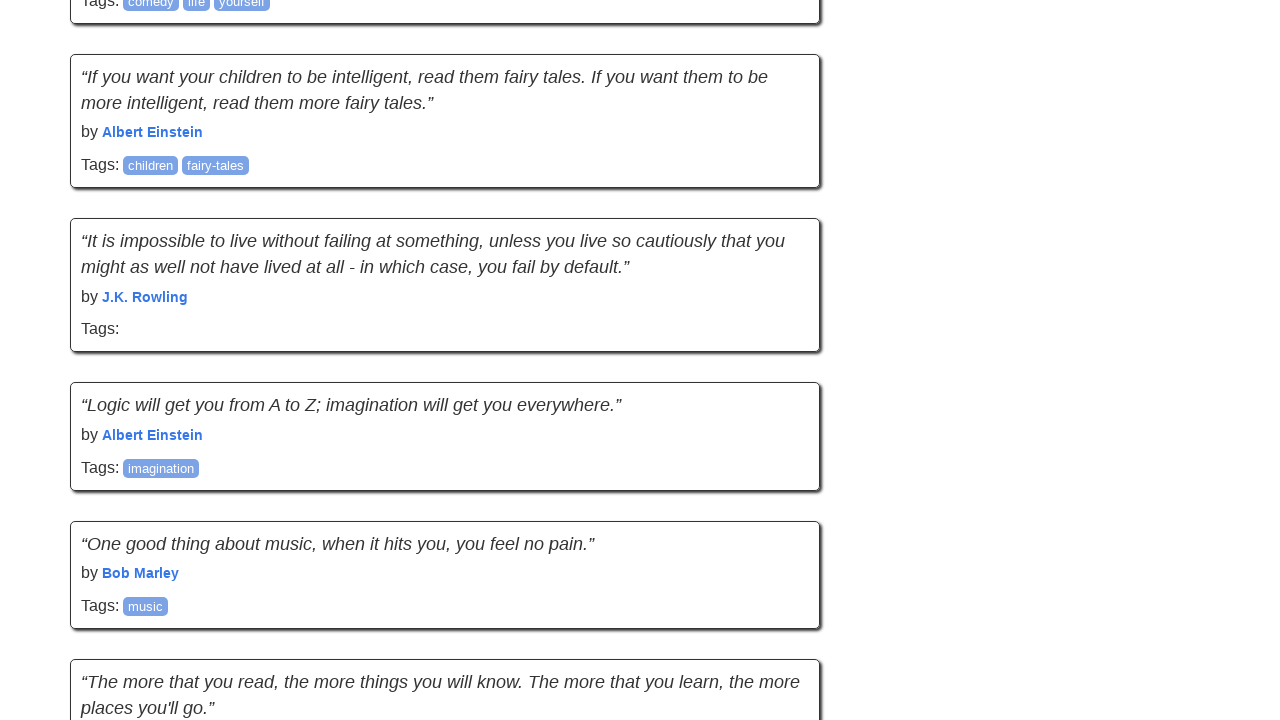

Verified quotes are present after infinite scroll test completed
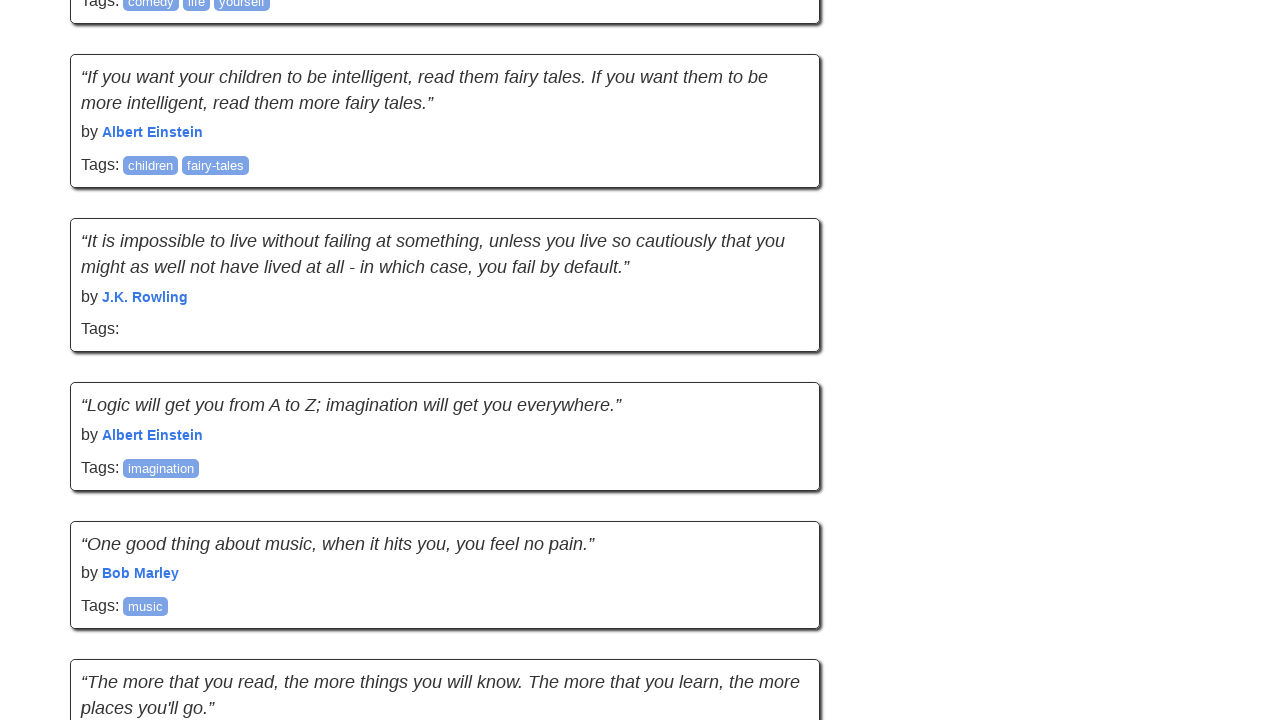

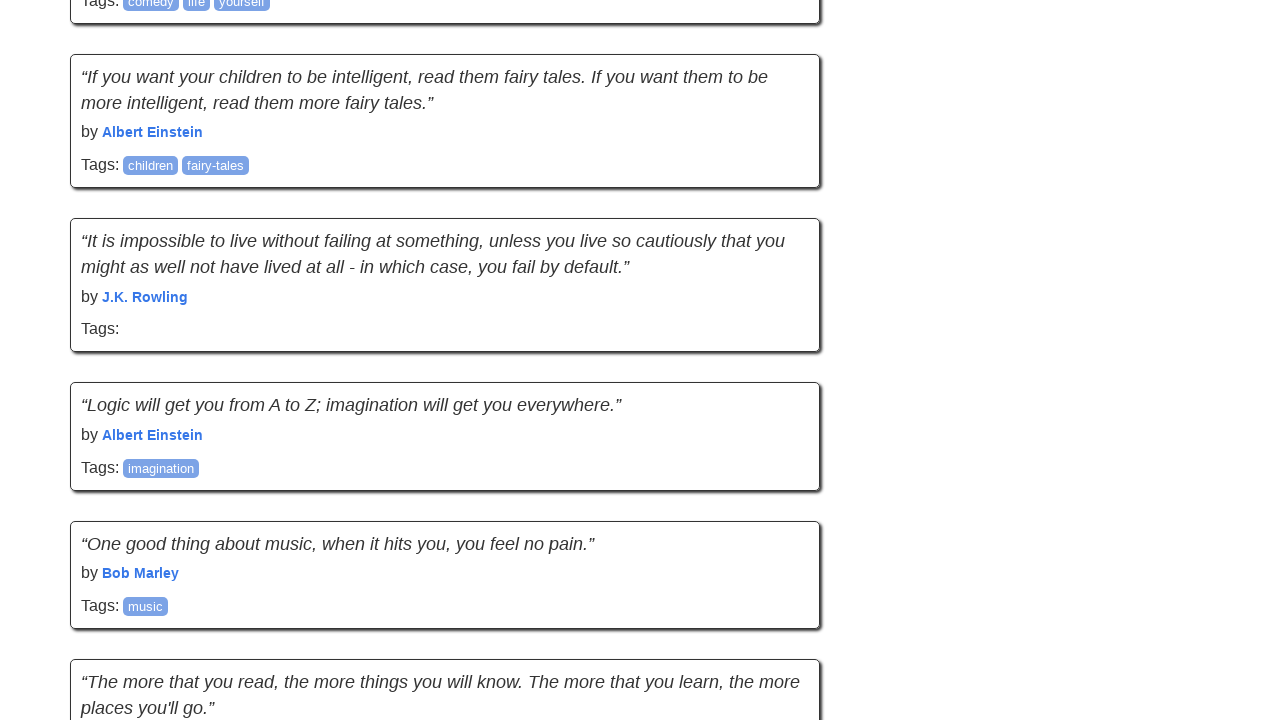